Tests scrolling functionality on a registration page using JavaScript executor to scroll to specific elements

Starting URL: https://demo.automationtesting.in/Register.html

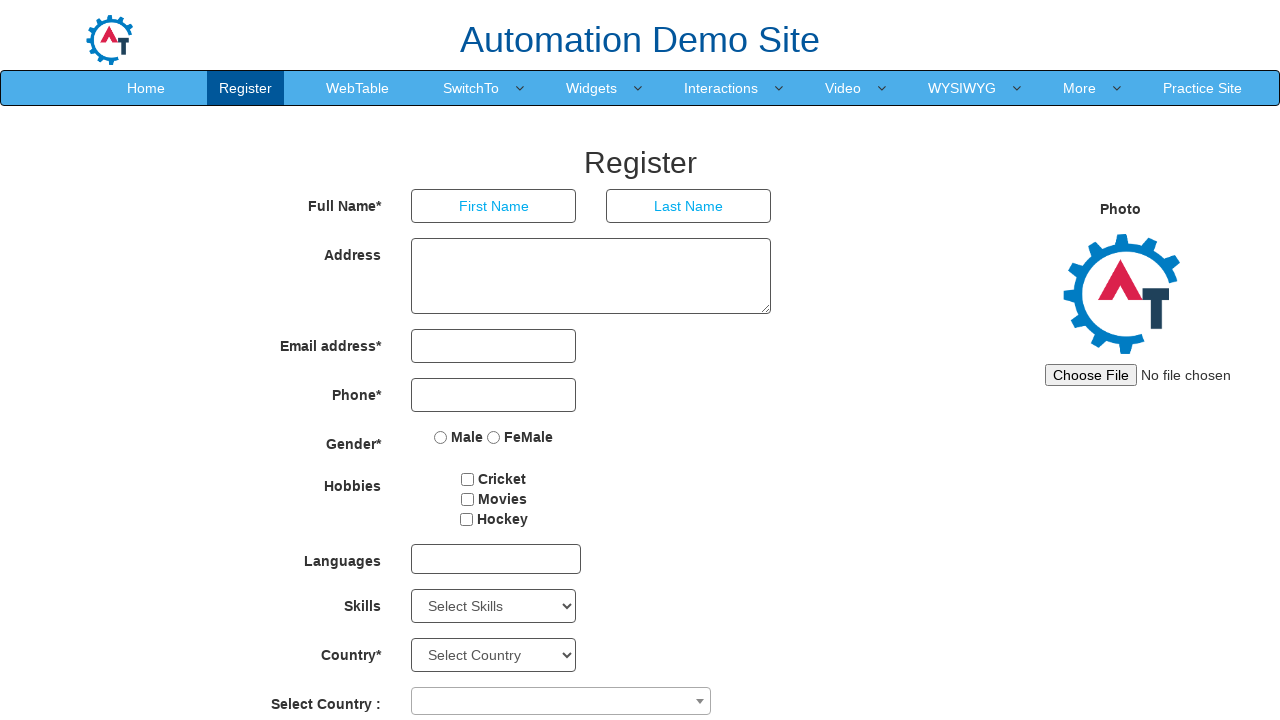

Waited for second password field to become visible
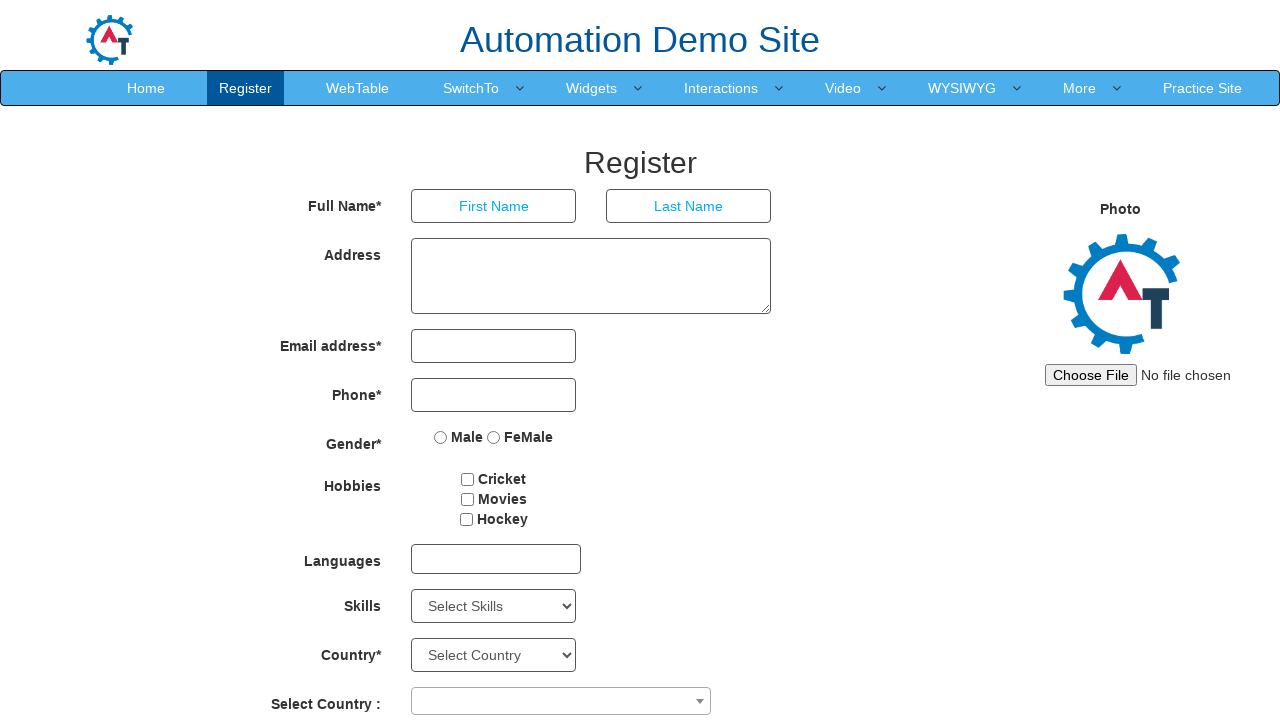

Located submit button element
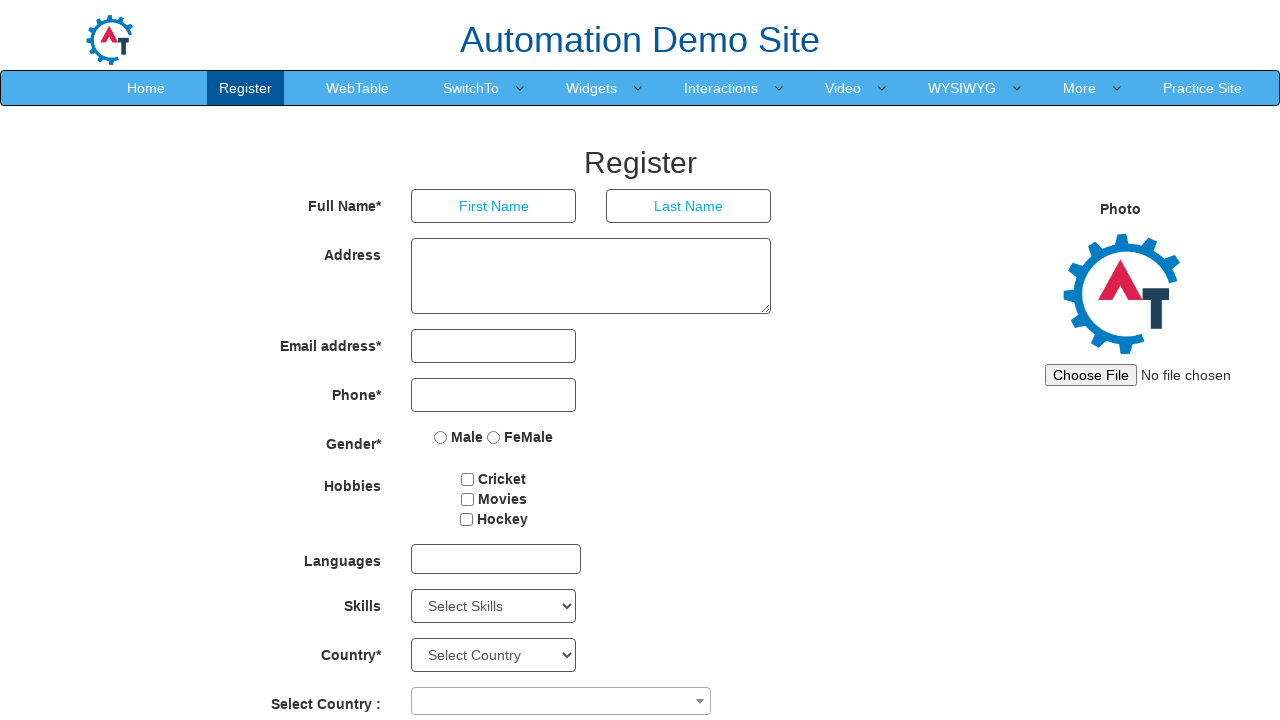

Scrolled submit button into view using JavaScript
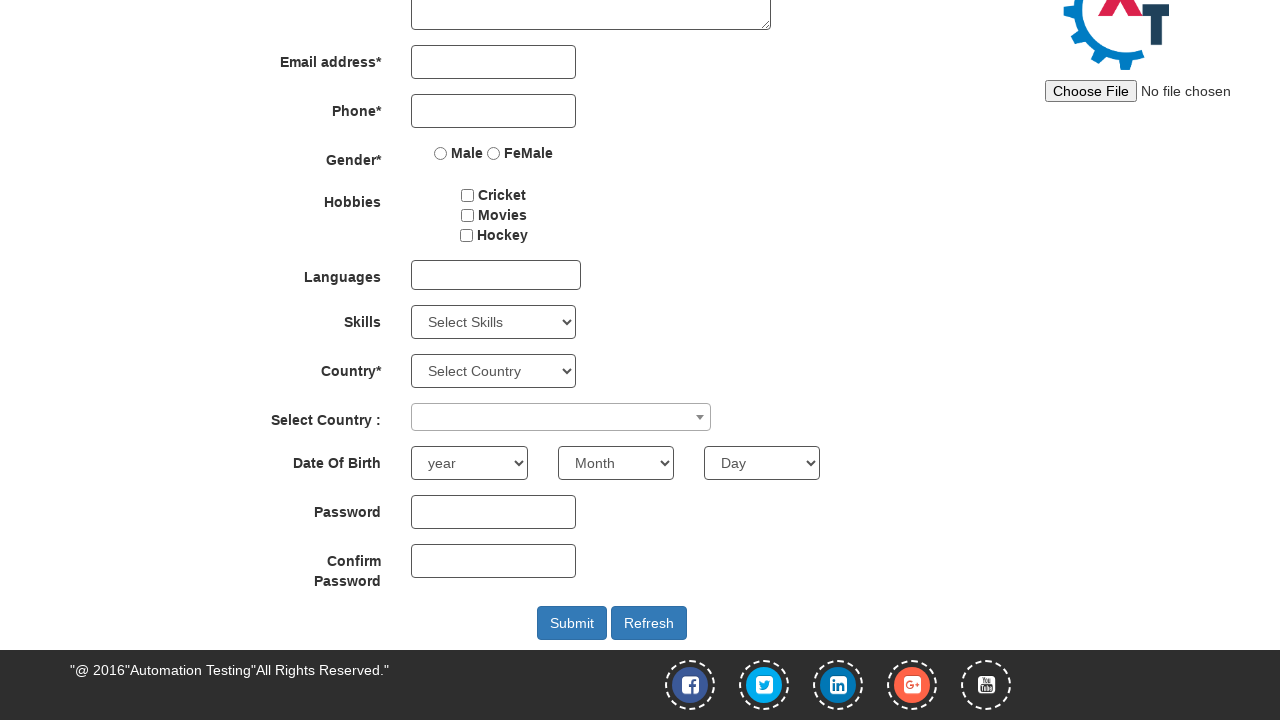

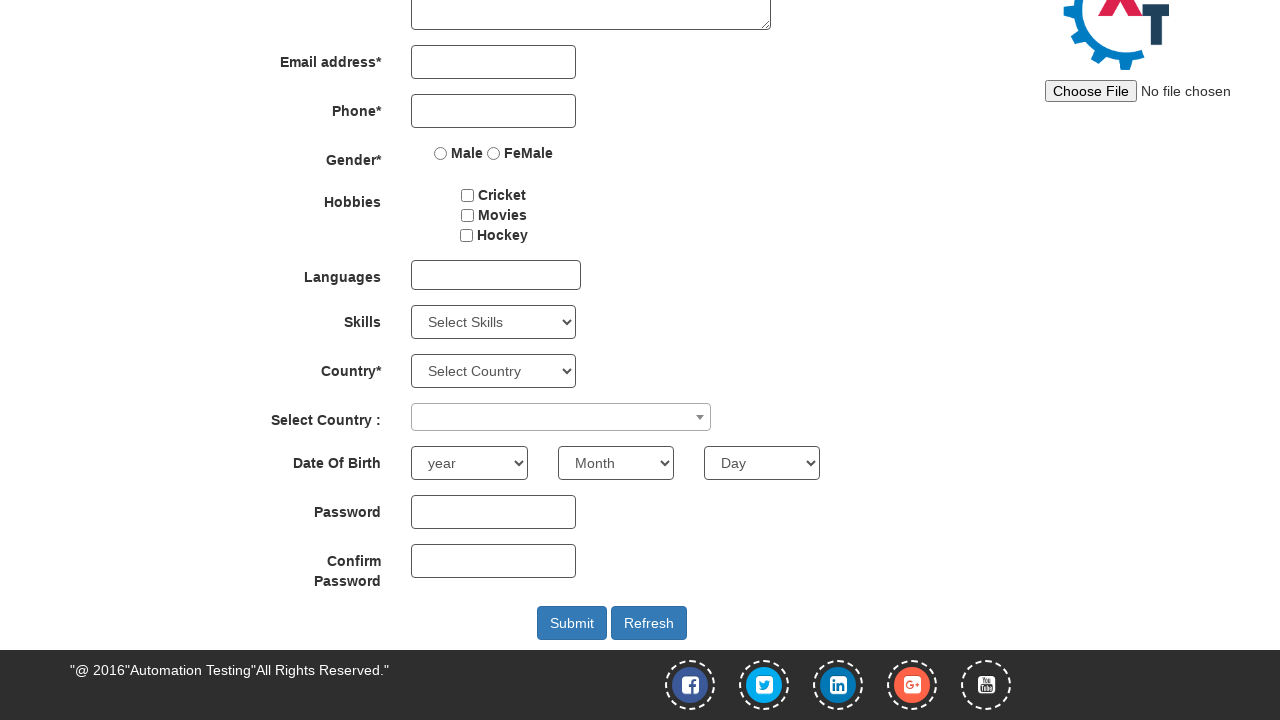